Tests right-click context menu functionality by performing a right-click on a designated area, verifying the alert message, then clicking a link that opens a new tab and verifying the content on the new page.

Starting URL: https://the-internet.herokuapp.com/context_menu

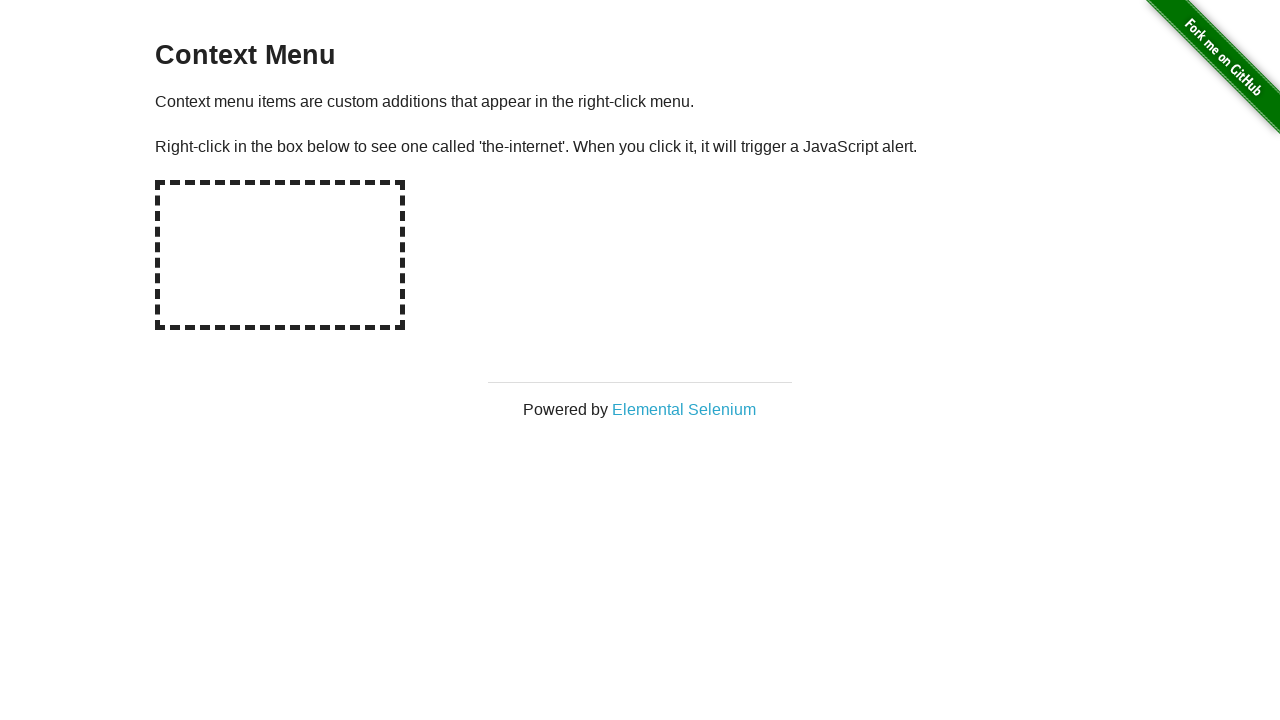

Right-clicked on the hot-spot area at (280, 255) on #hot-spot
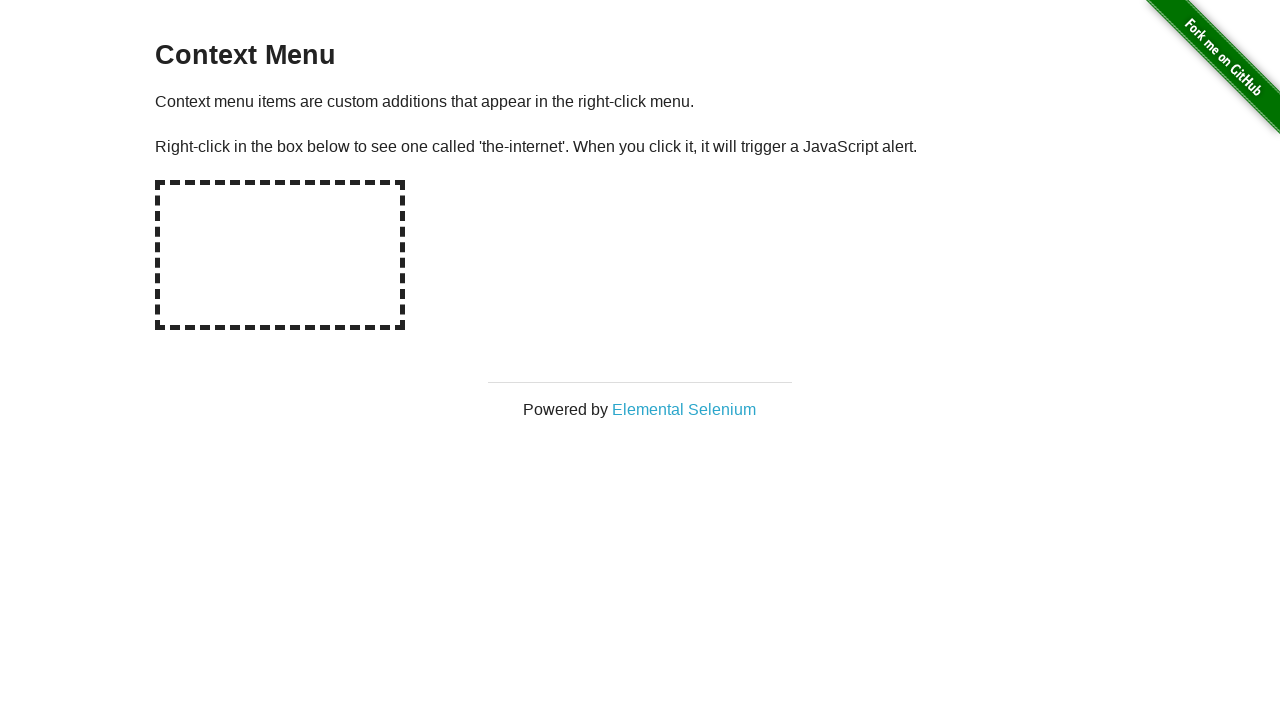

Set up dialog handler to capture and accept alerts
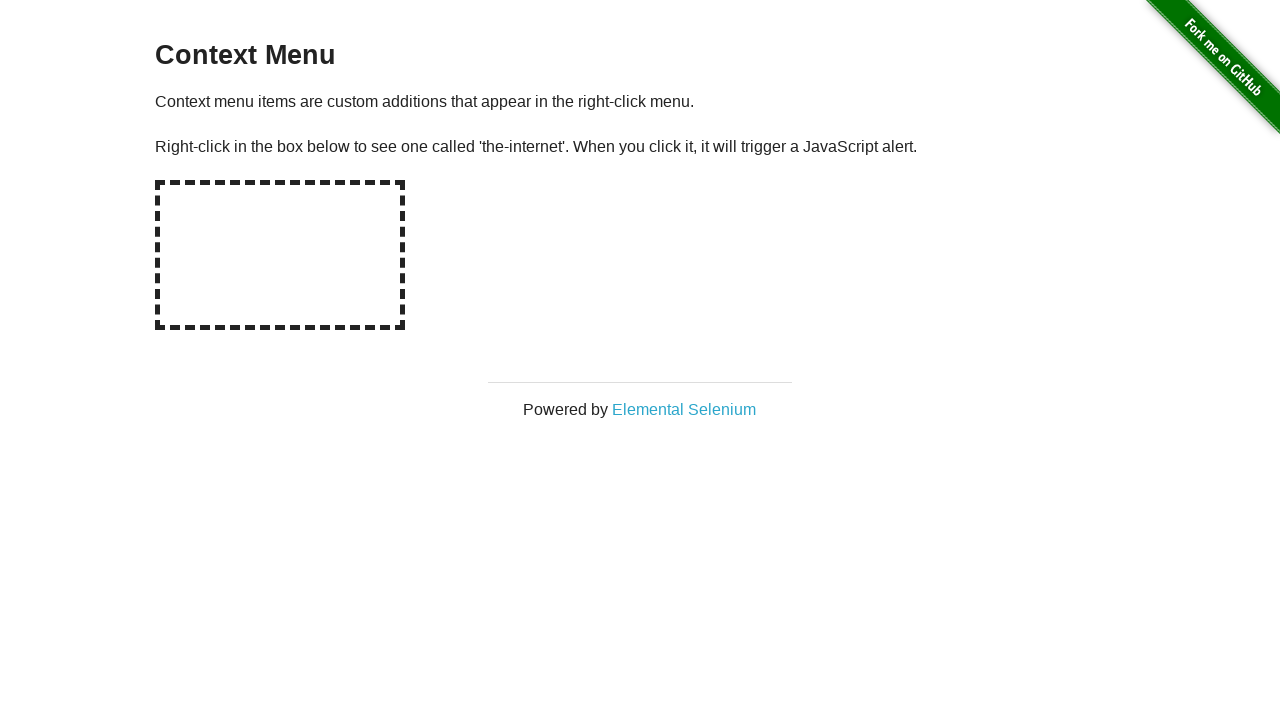

Right-clicked on hot-spot again to trigger alert dialog at (280, 255) on #hot-spot
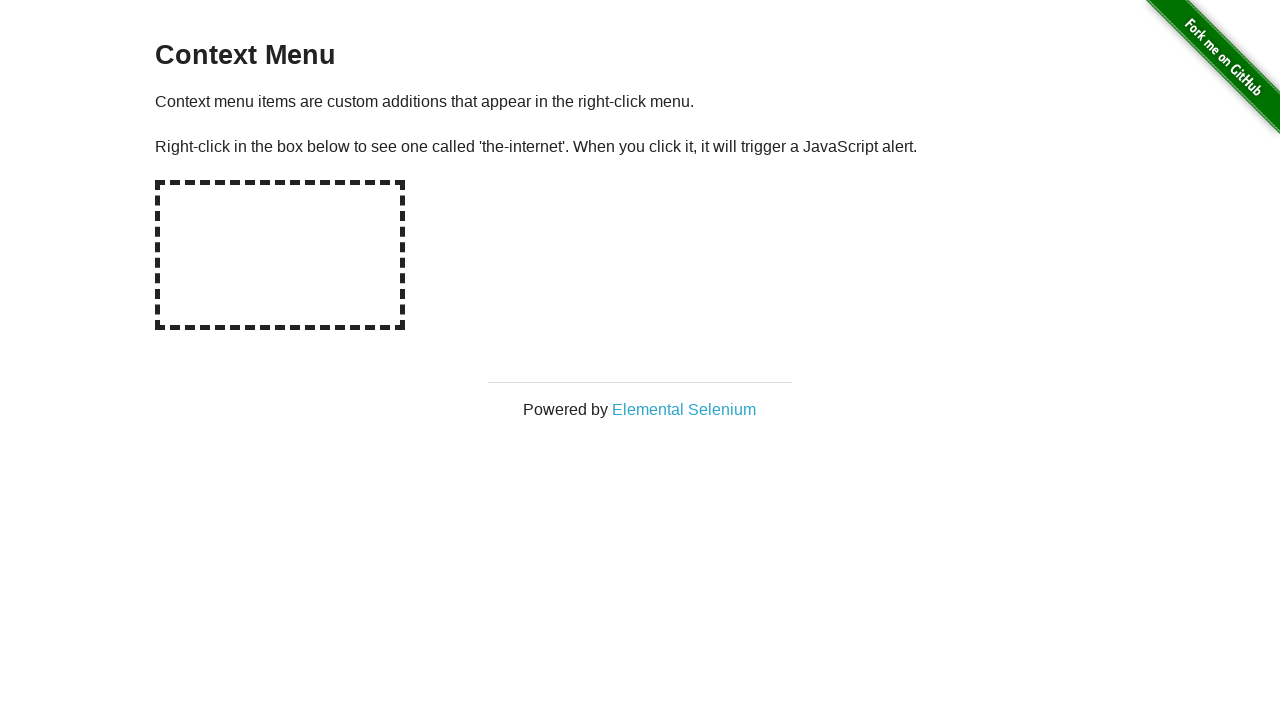

Waited for dialog to be handled
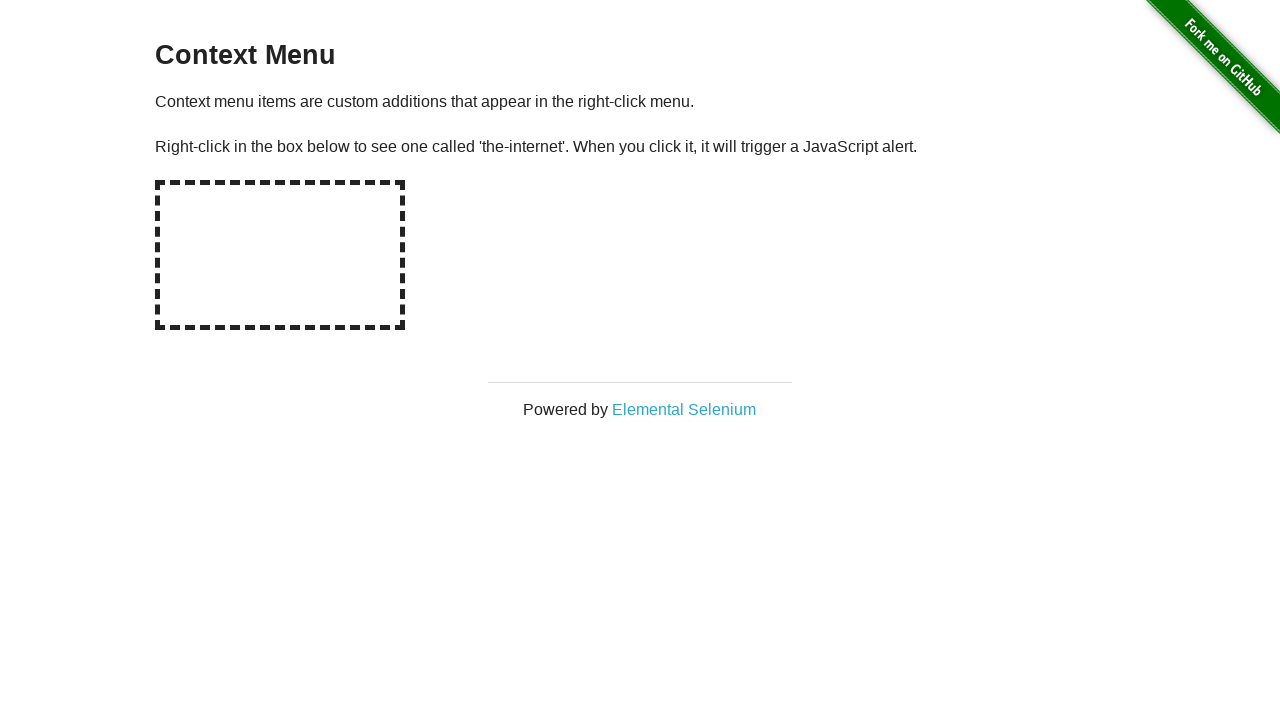

Clicked on 'Elemental Selenium' link to open new tab at (684, 409) on text=Elemental Selenium
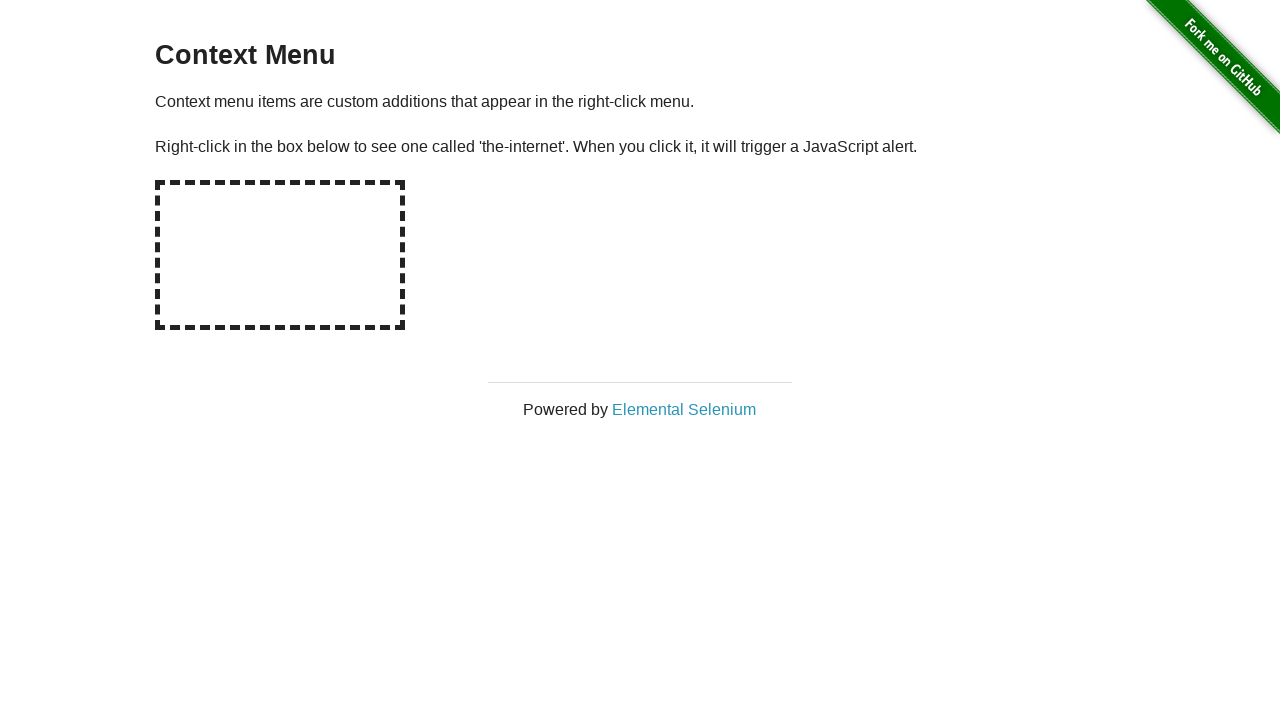

New page object obtained from context
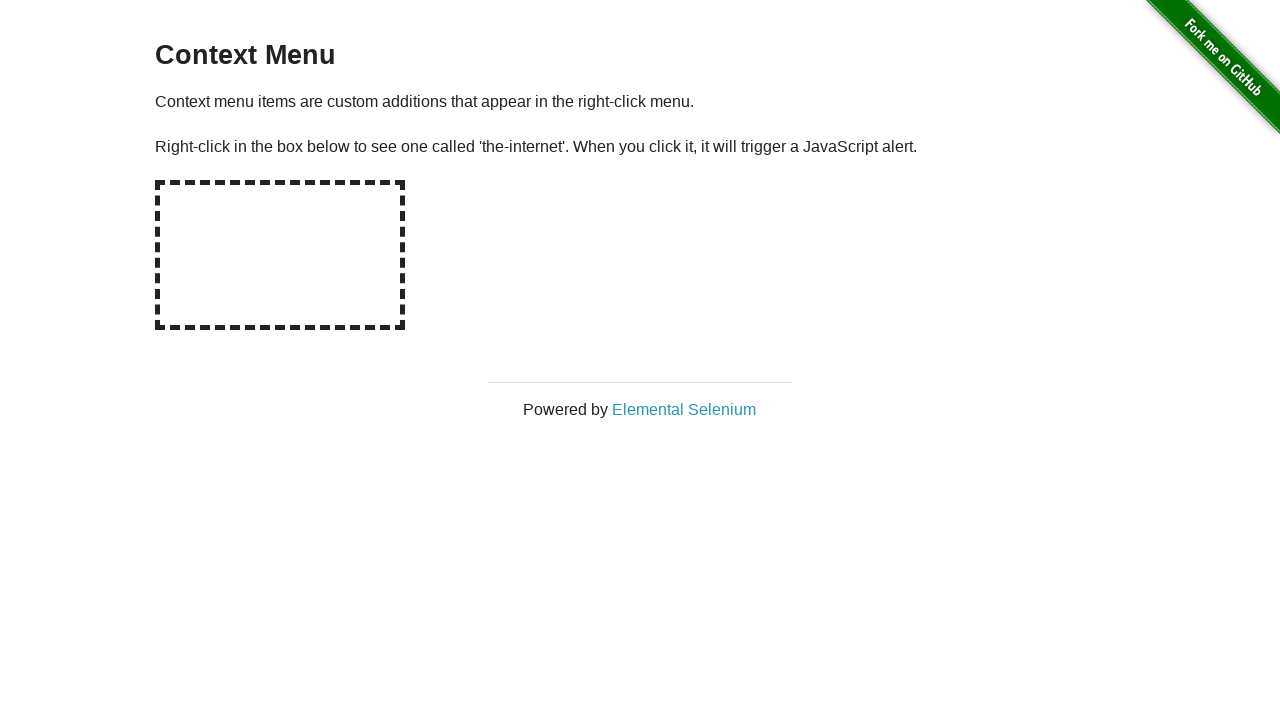

New page loaded successfully
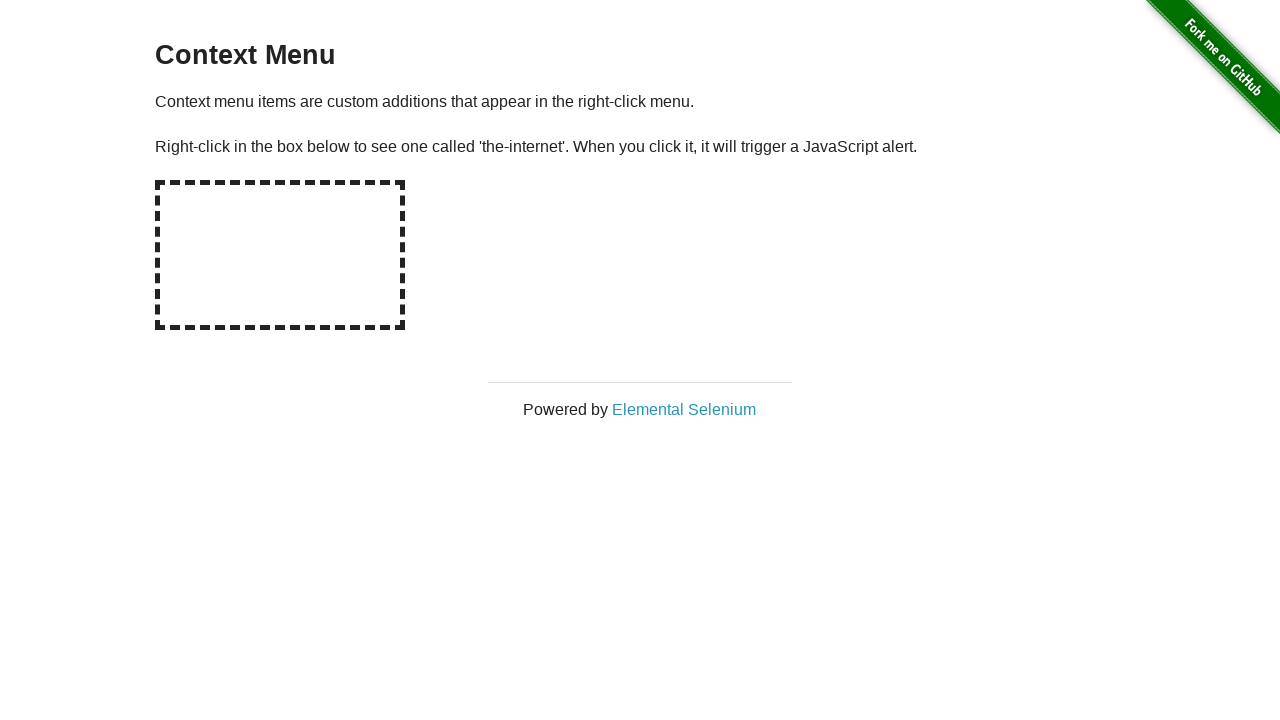

Retrieved h1 text content from new page
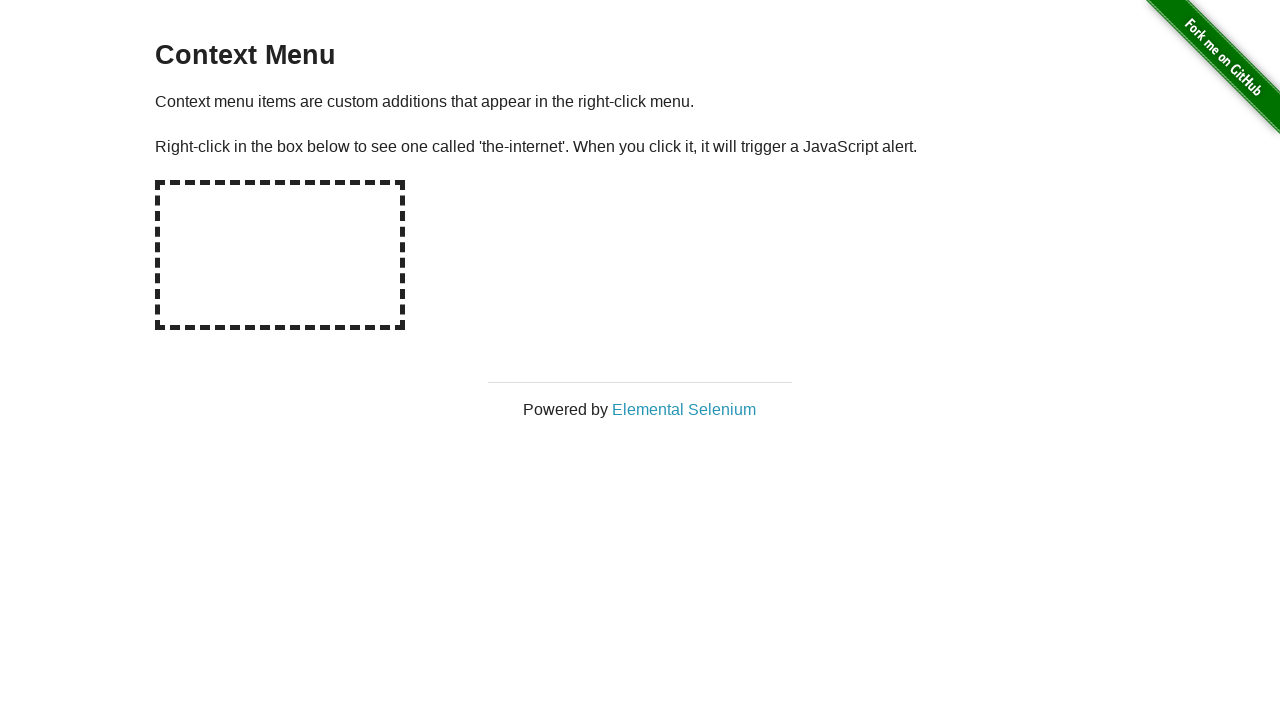

Verified that h1 contains 'Elemental Selenium'
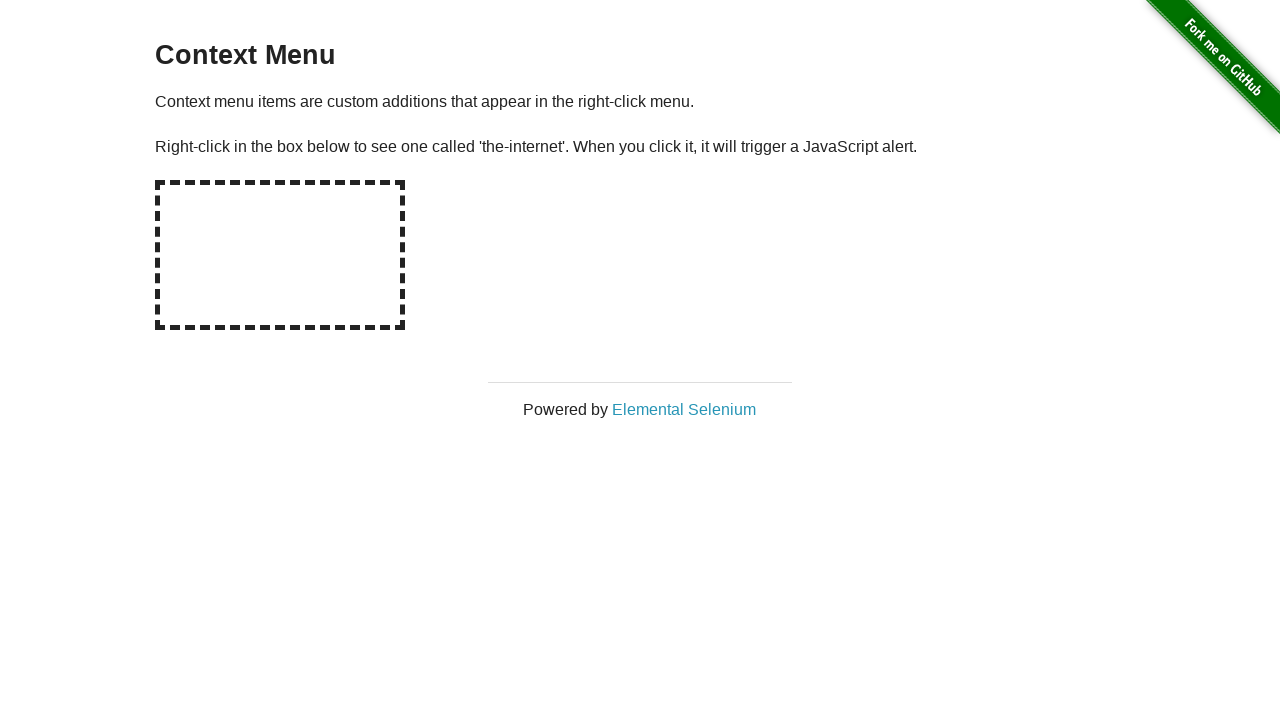

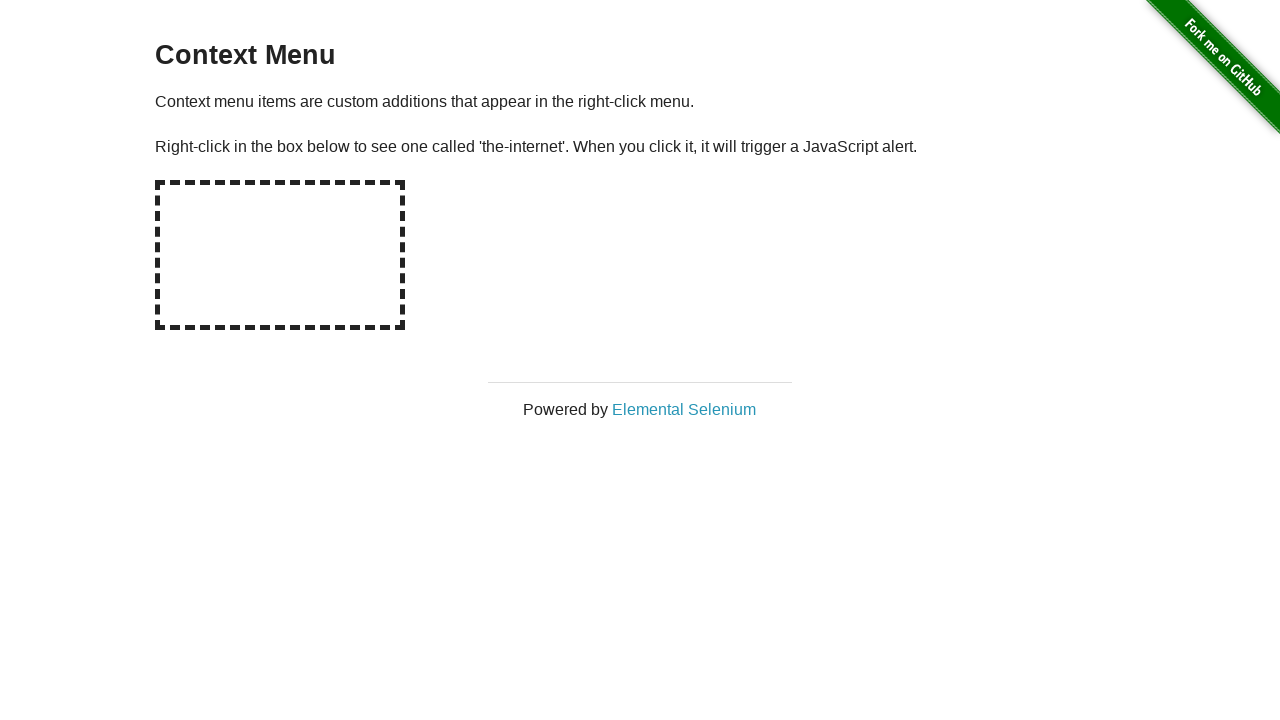